Tests file upload functionality by setting a file path in the upload input, submitting the form, and verifying the uploaded filename is displayed on the result page.

Starting URL: http://the-internet.herokuapp.com/upload

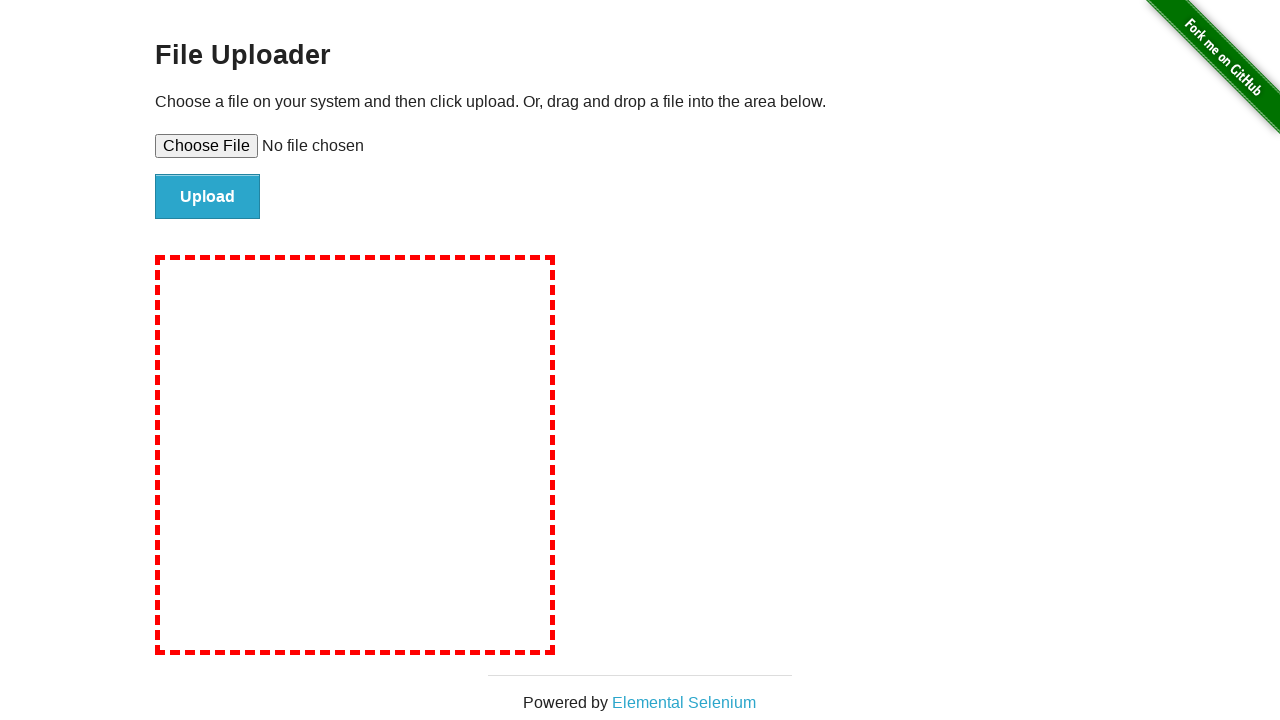

Created temporary test file: tmp8qpbclv4.txt
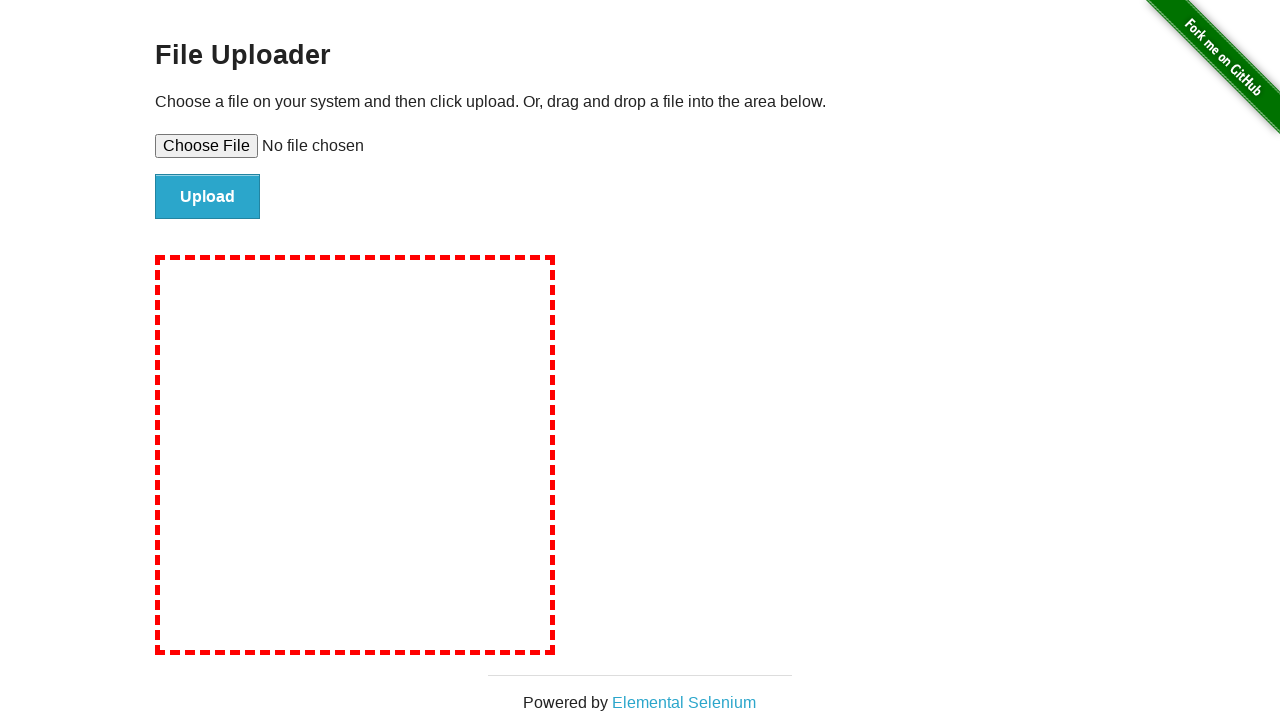

Set file path in upload input: tmp8qpbclv4.txt
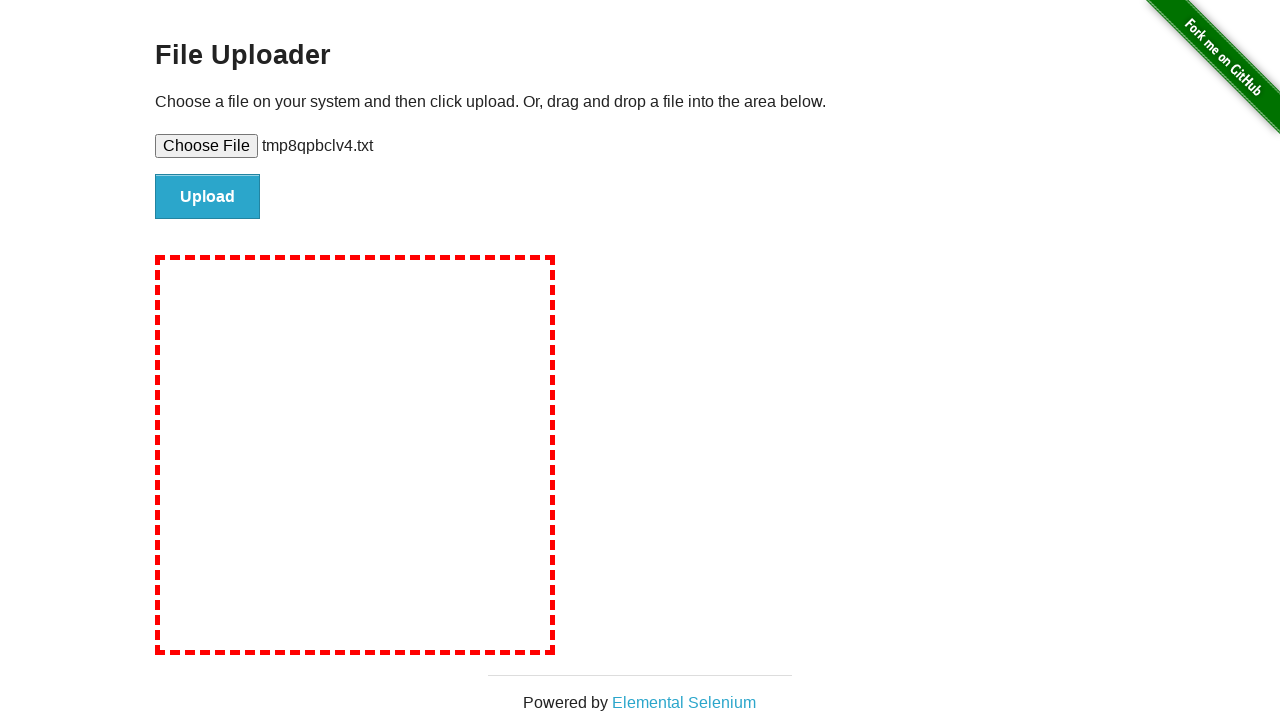

Clicked file submit button at (208, 197) on #file-submit
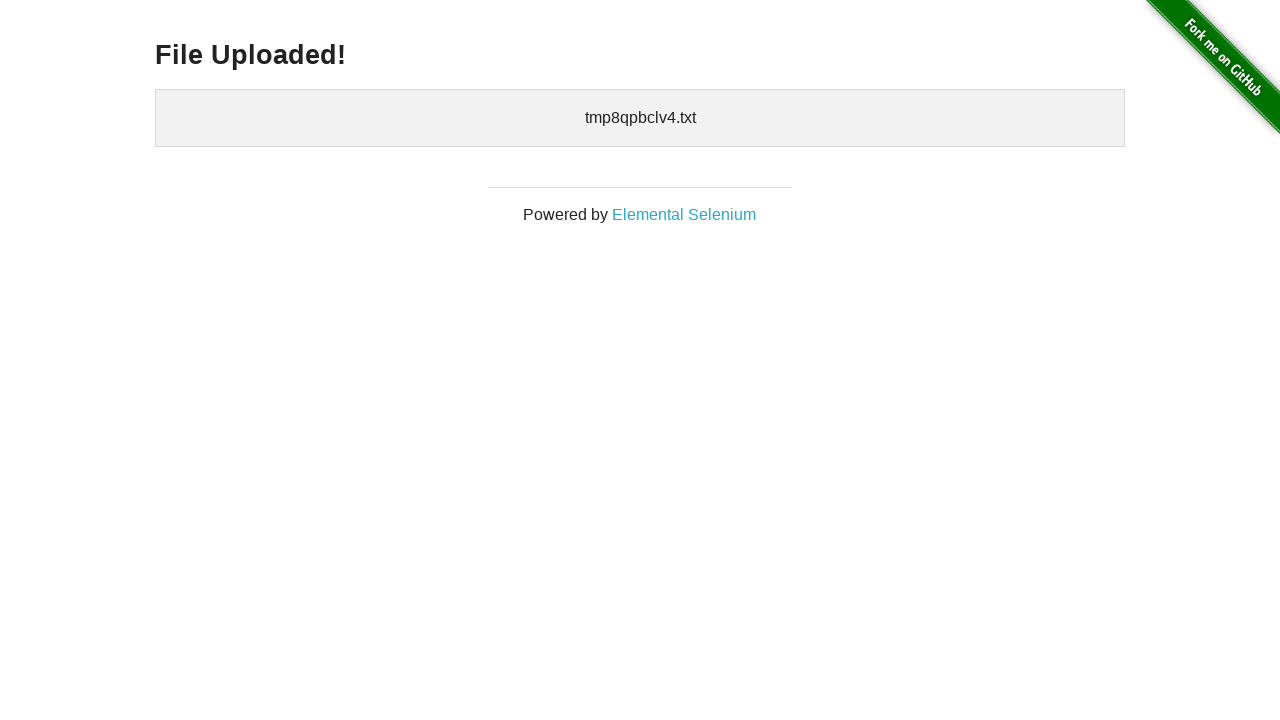

Upload result page loaded with uploaded files section
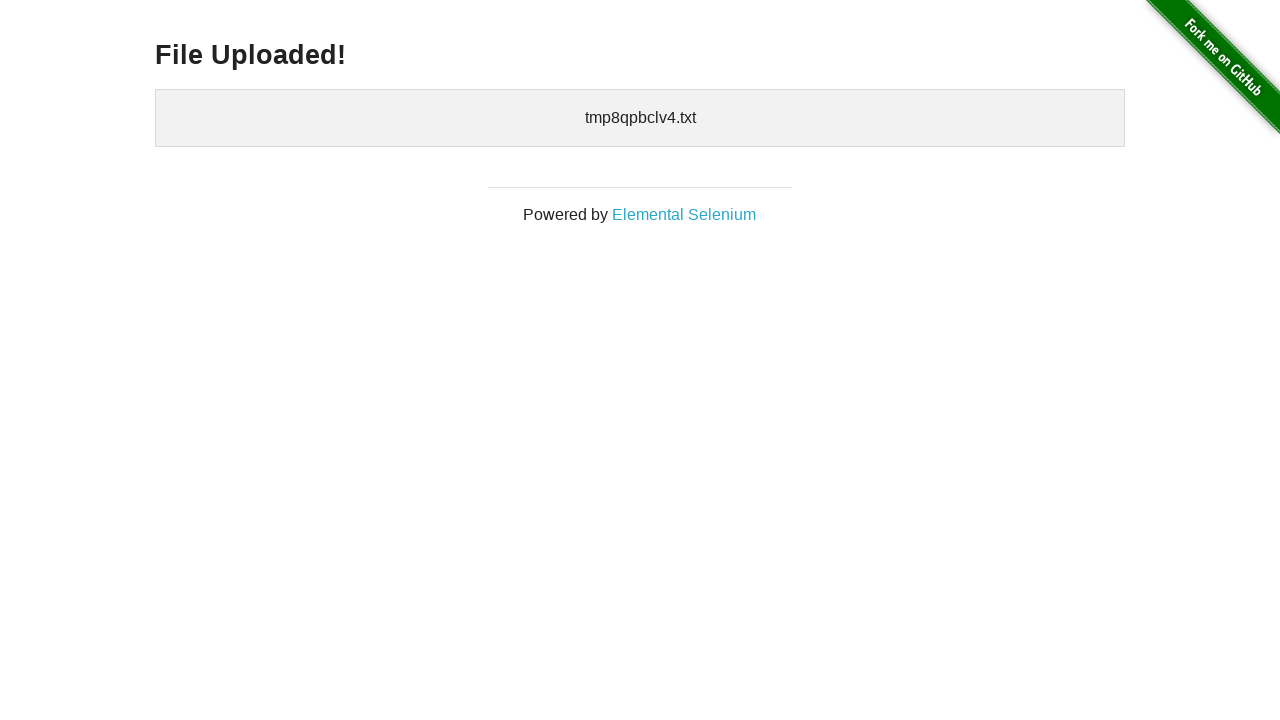

Cleaned up temporary test file
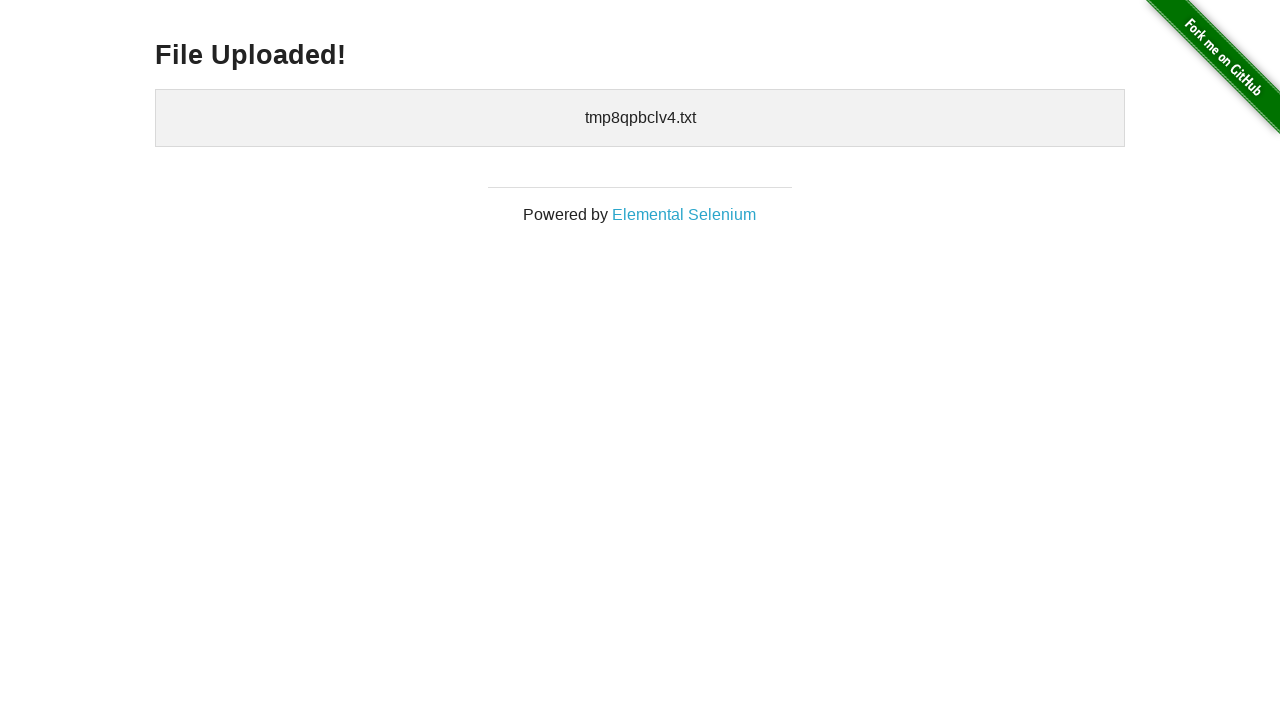

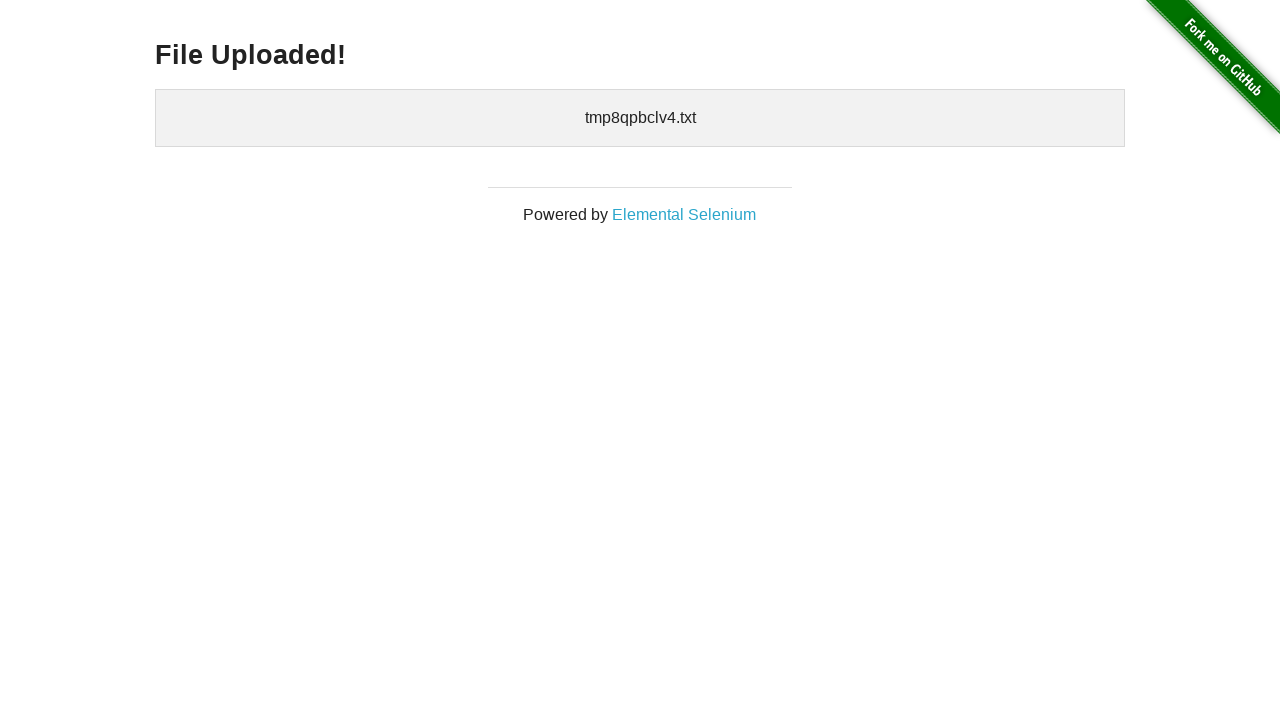